Tests JavaScript alert handling by triggering and interacting with three types of alerts: basic alert, confirm dialog, and prompt dialog

Starting URL: https://the-internet.herokuapp.com/javascript_alerts

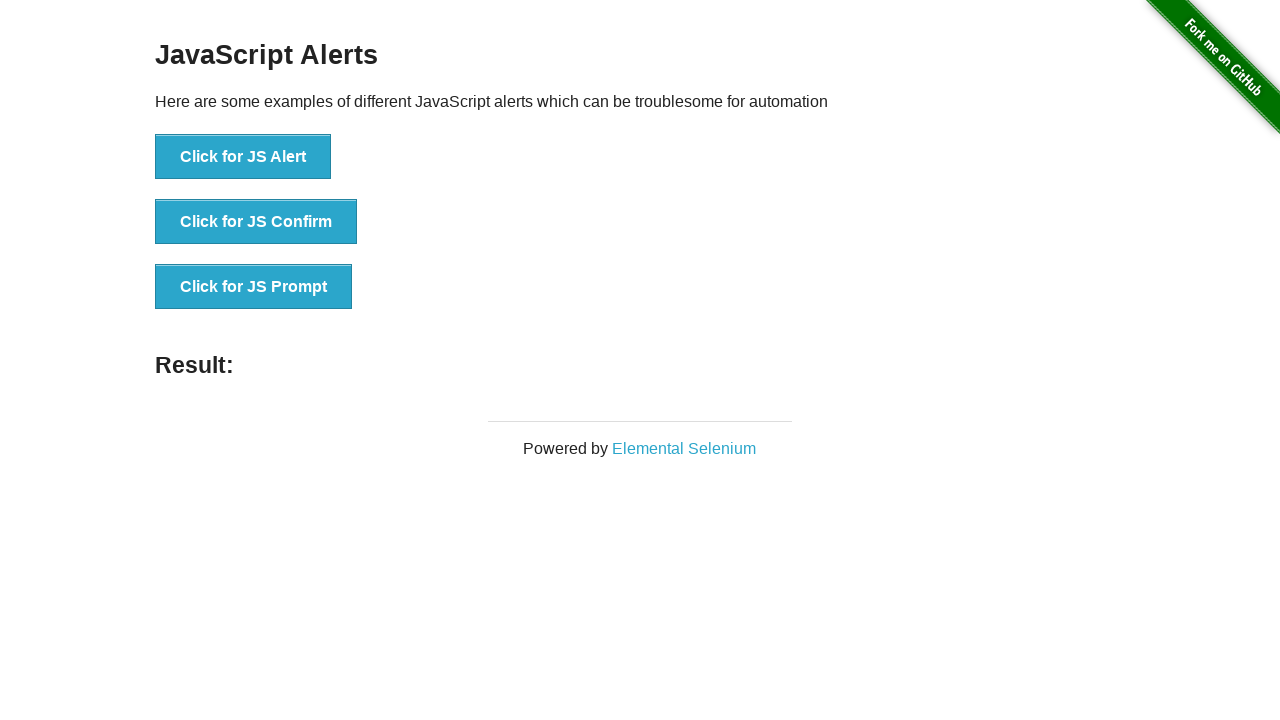

Navigated to JavaScript alerts test page
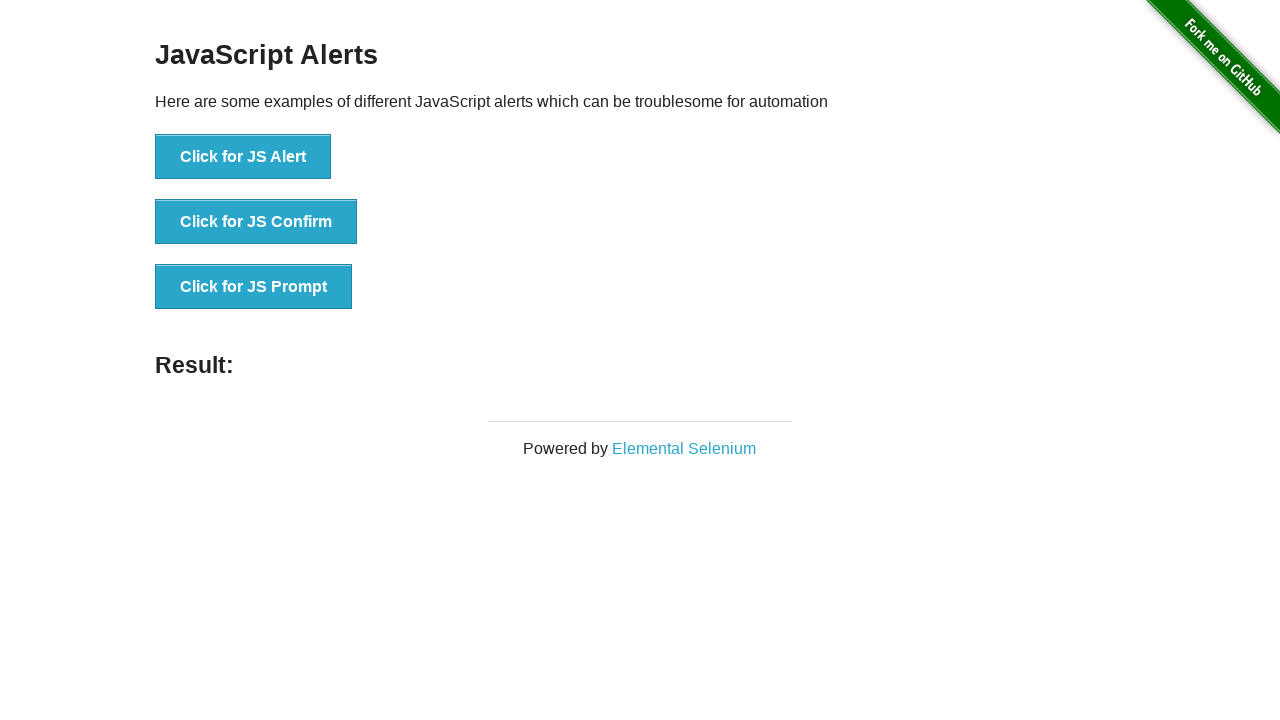

Clicked button to trigger basic JS Alert at (243, 157) on button:has-text('Click for JS Alert')
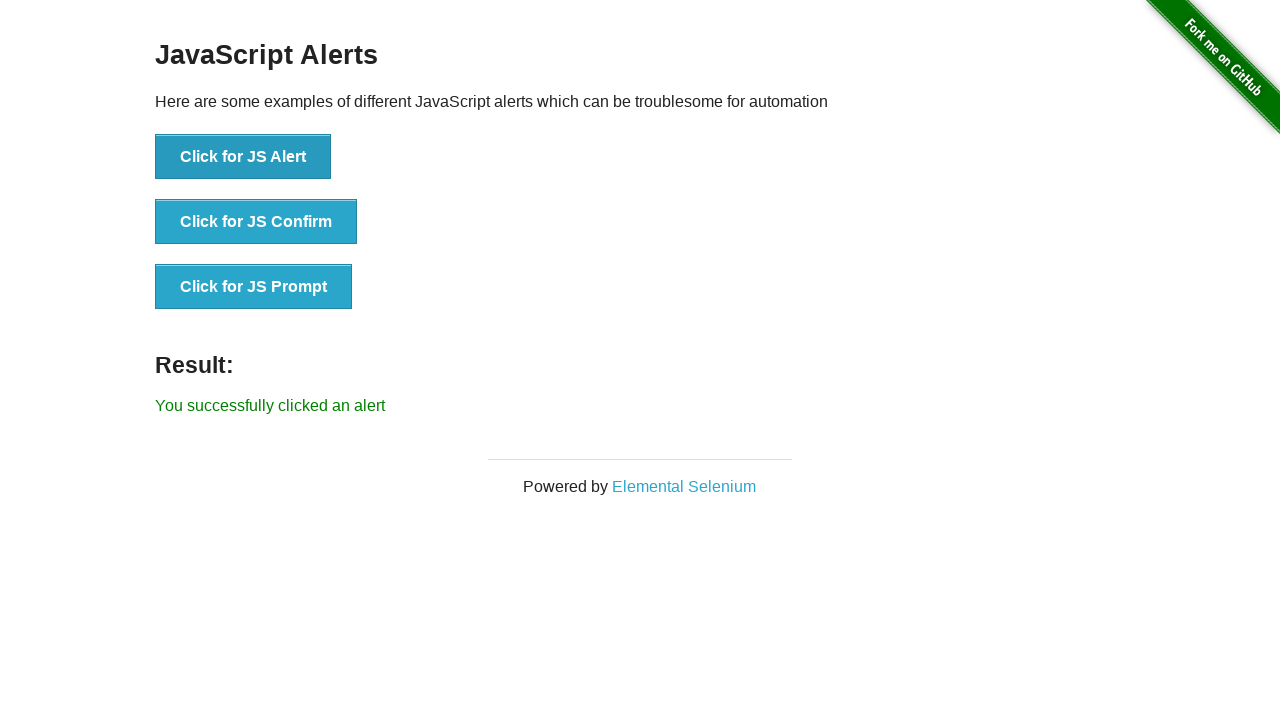

Set up dialog handler and accepted basic alert
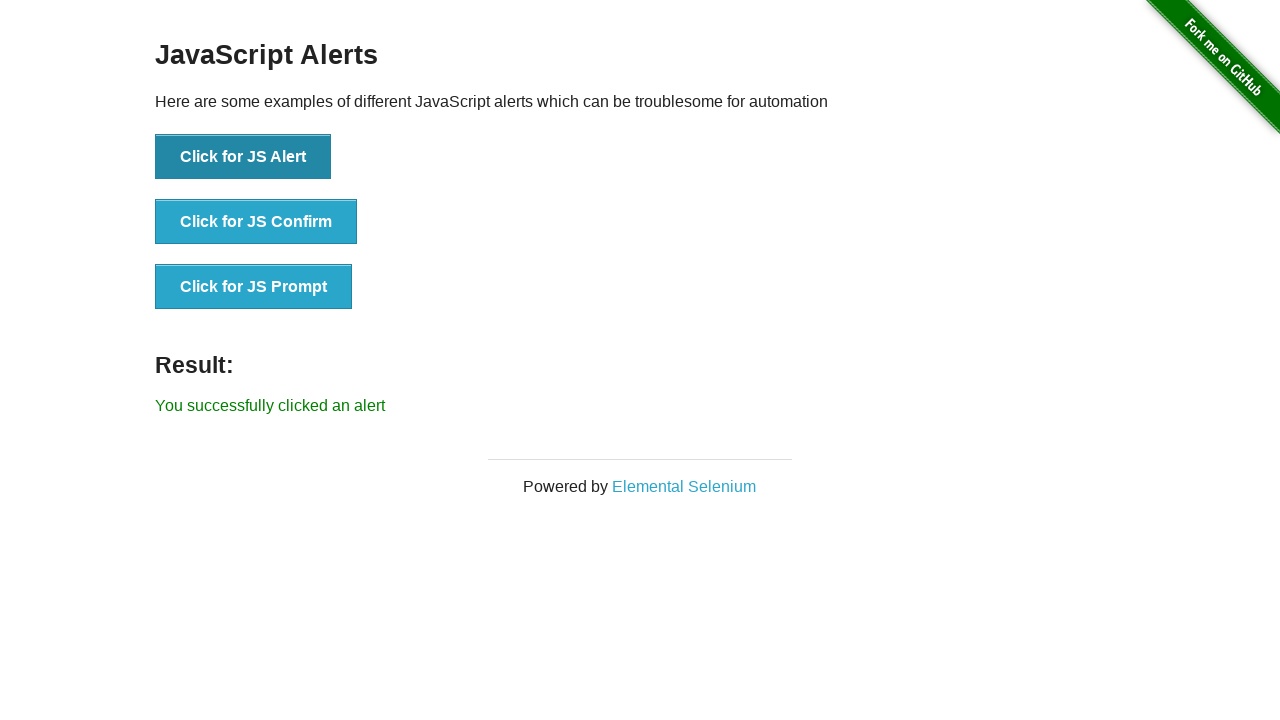

Clicked button to trigger JS Confirm dialog at (256, 222) on button:has-text('Click for JS Confirm')
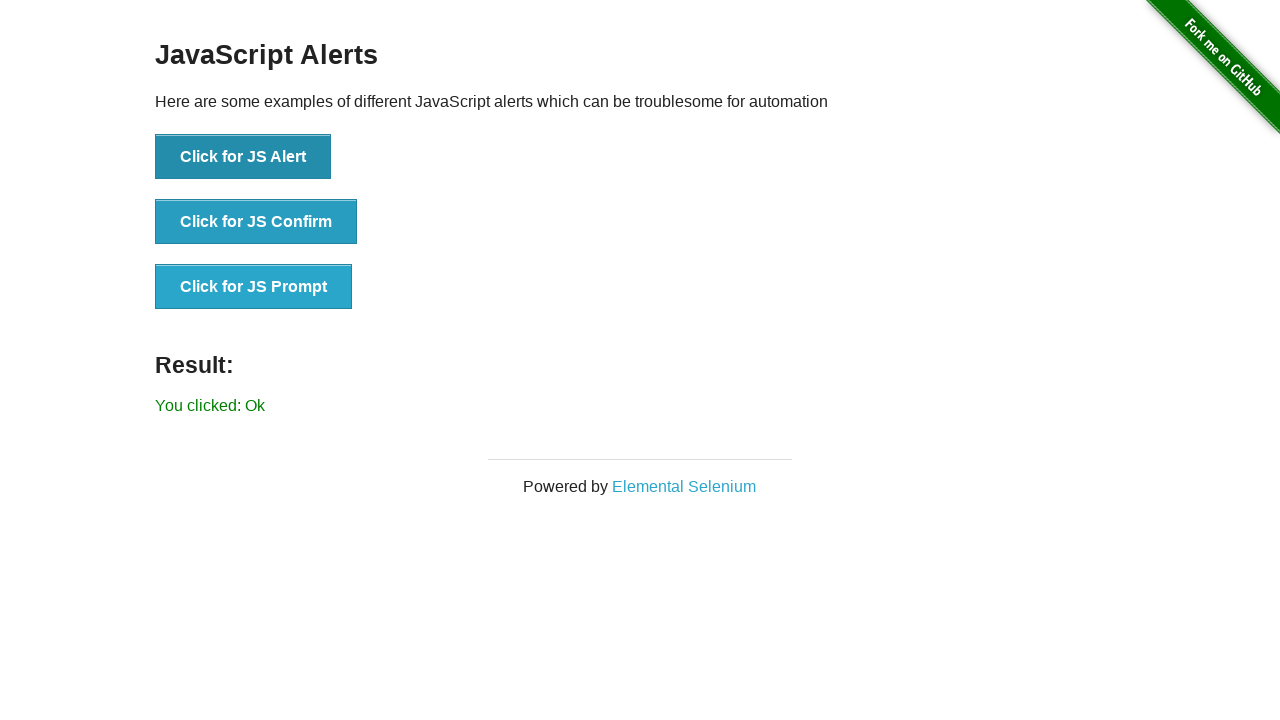

Set up dialog handler and dismissed confirm dialog
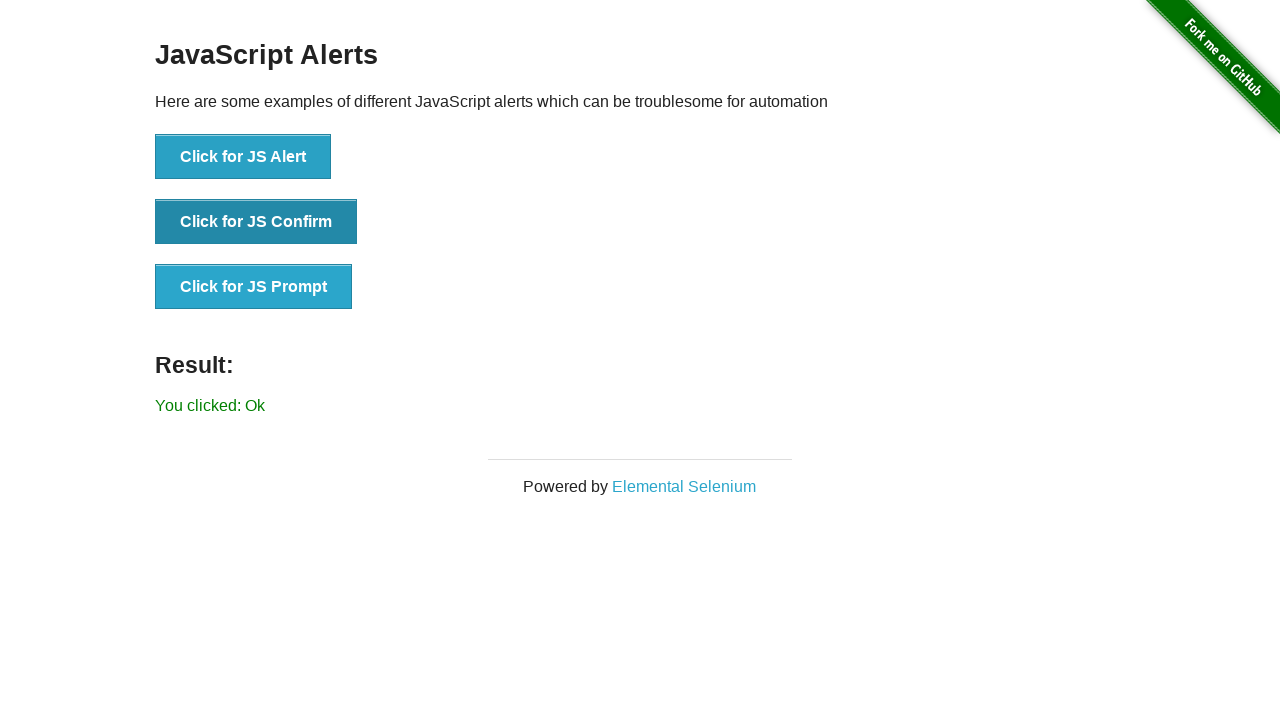

Clicked button to trigger JS Prompt dialog at (254, 287) on button:has-text('Click for JS Prompt')
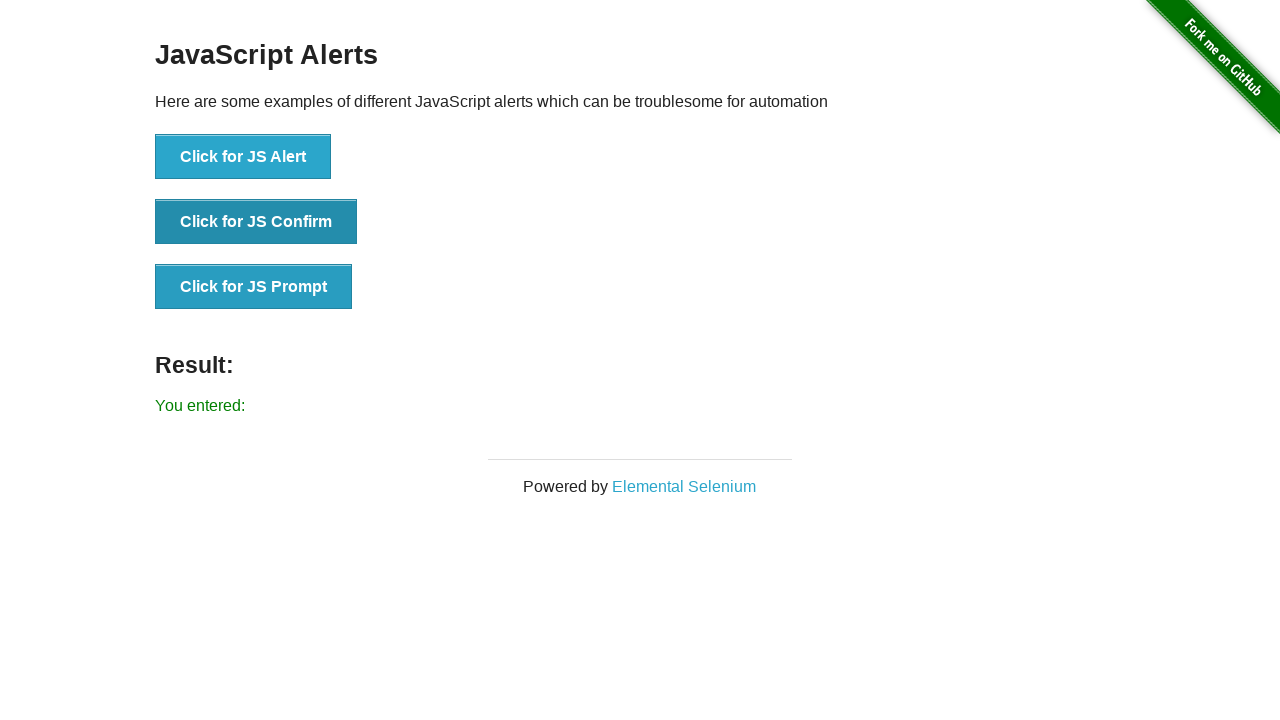

Set up dialog handler to accept prompt with text 'Hello Lambdatest'
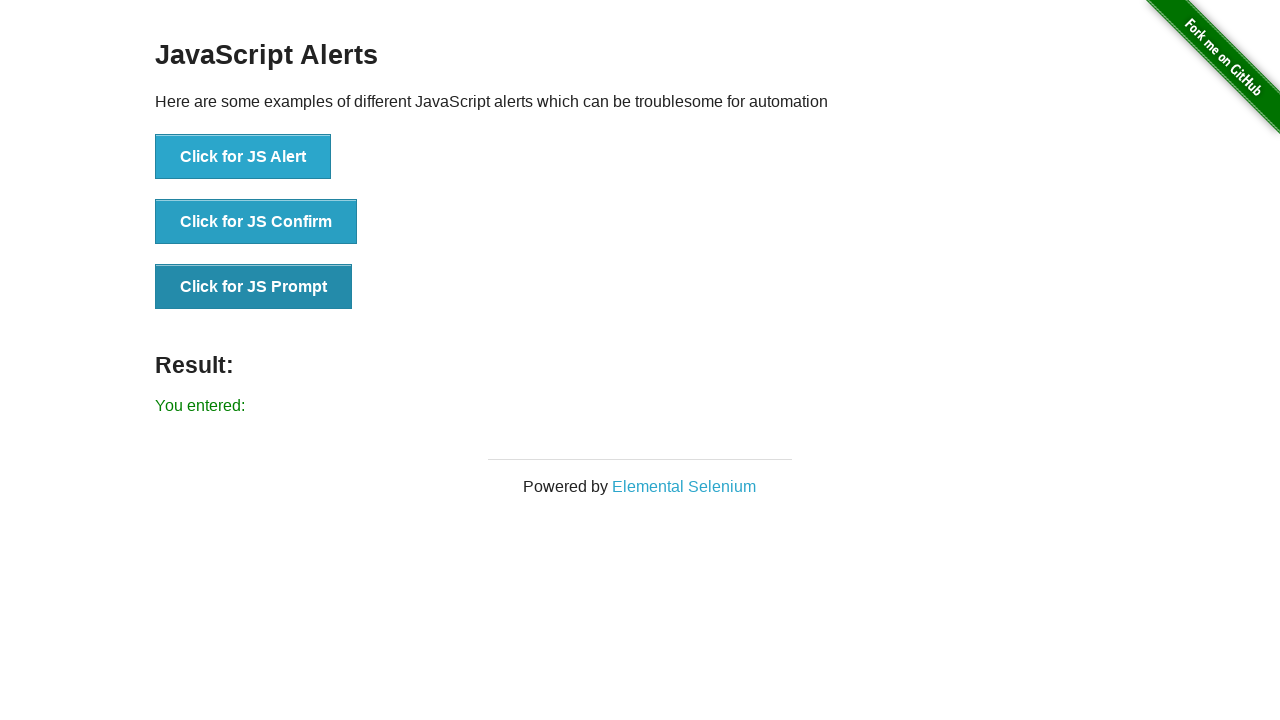

Clicked button to trigger JS Prompt and entered text response at (254, 287) on button:has-text('Click for JS Prompt')
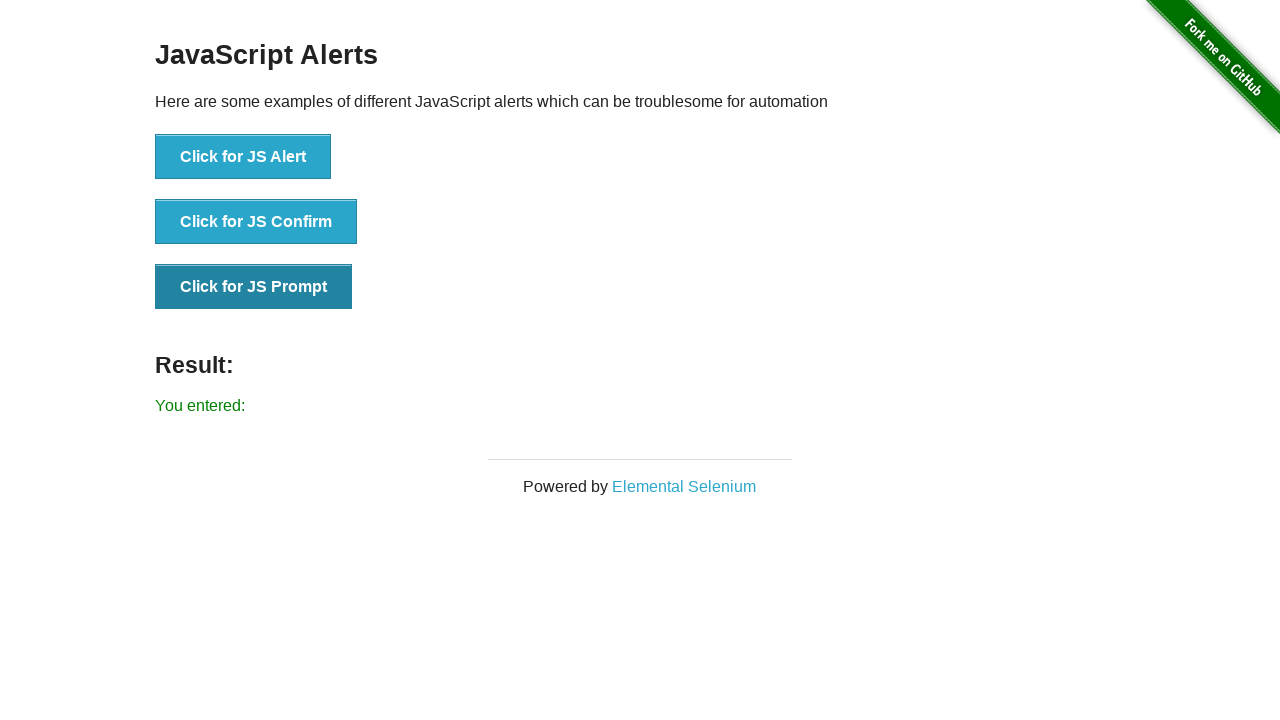

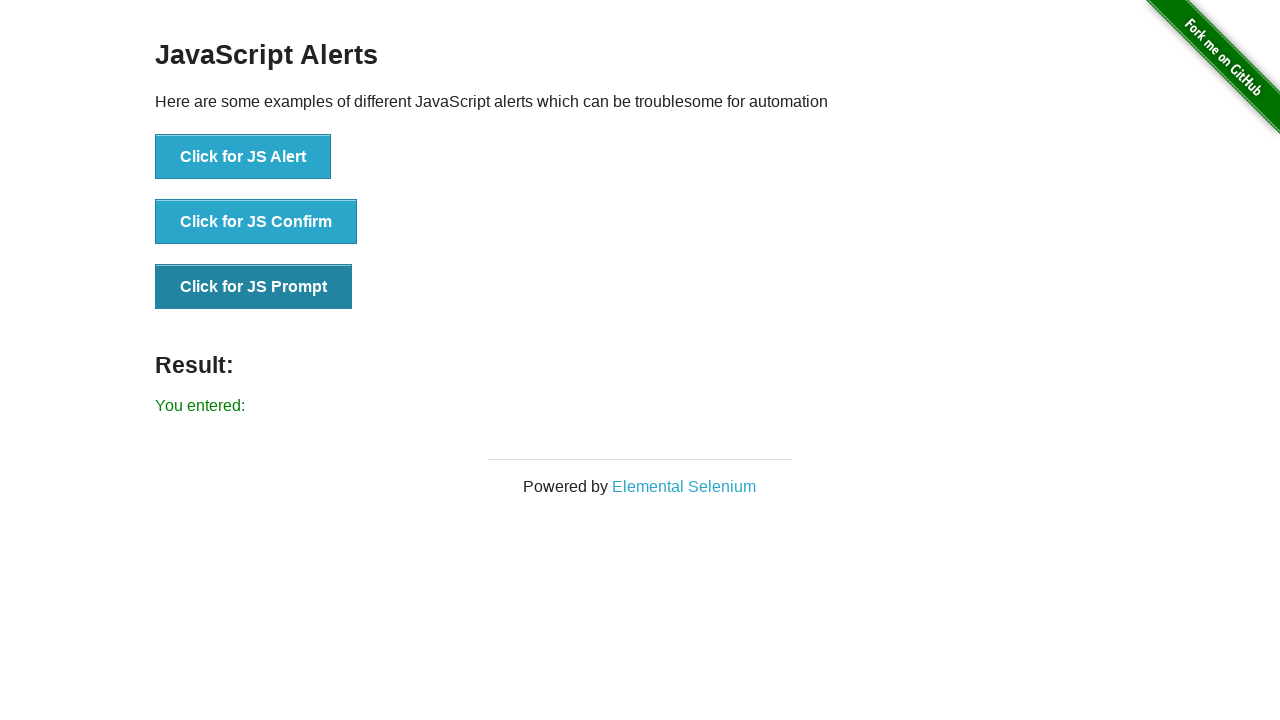